Tests a practice form by filling in name and email fields, then selecting different gender radio button options

Starting URL: https://demoqa.com/automation-practice-form

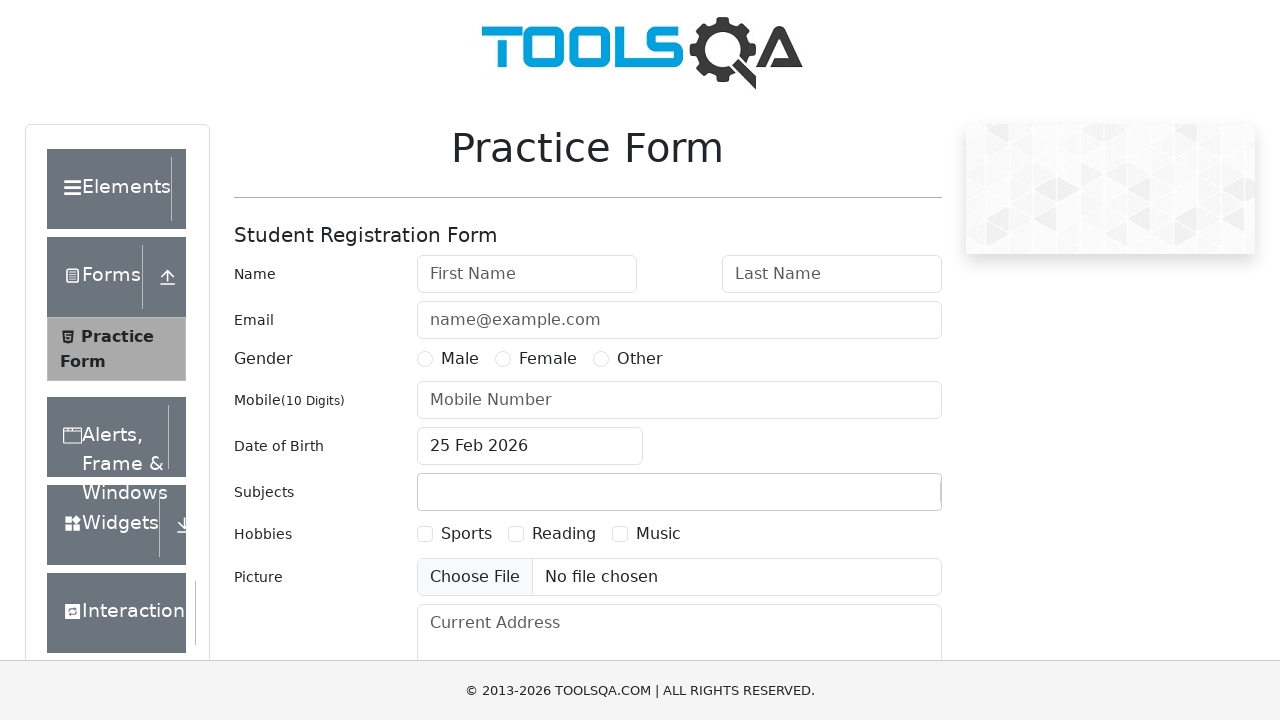

Filled first name field with 'Wiolet' on #firstName
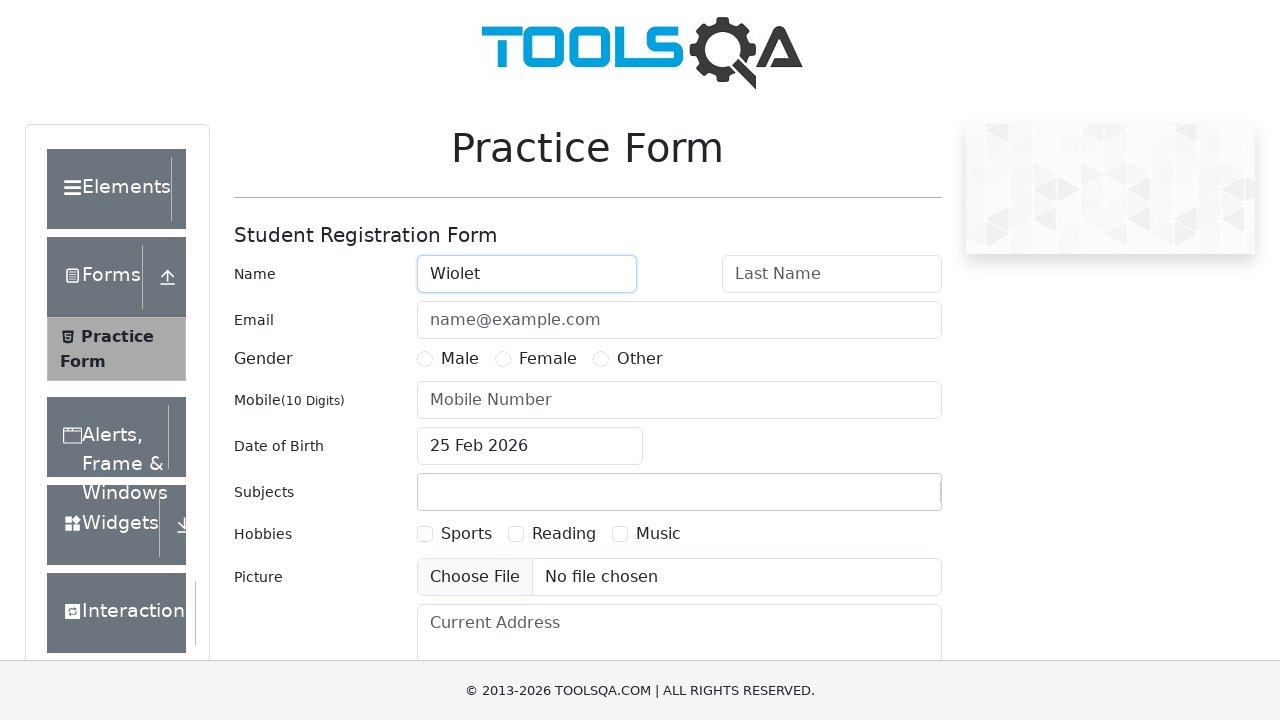

Filled last name field with 'Malik' on #lastName
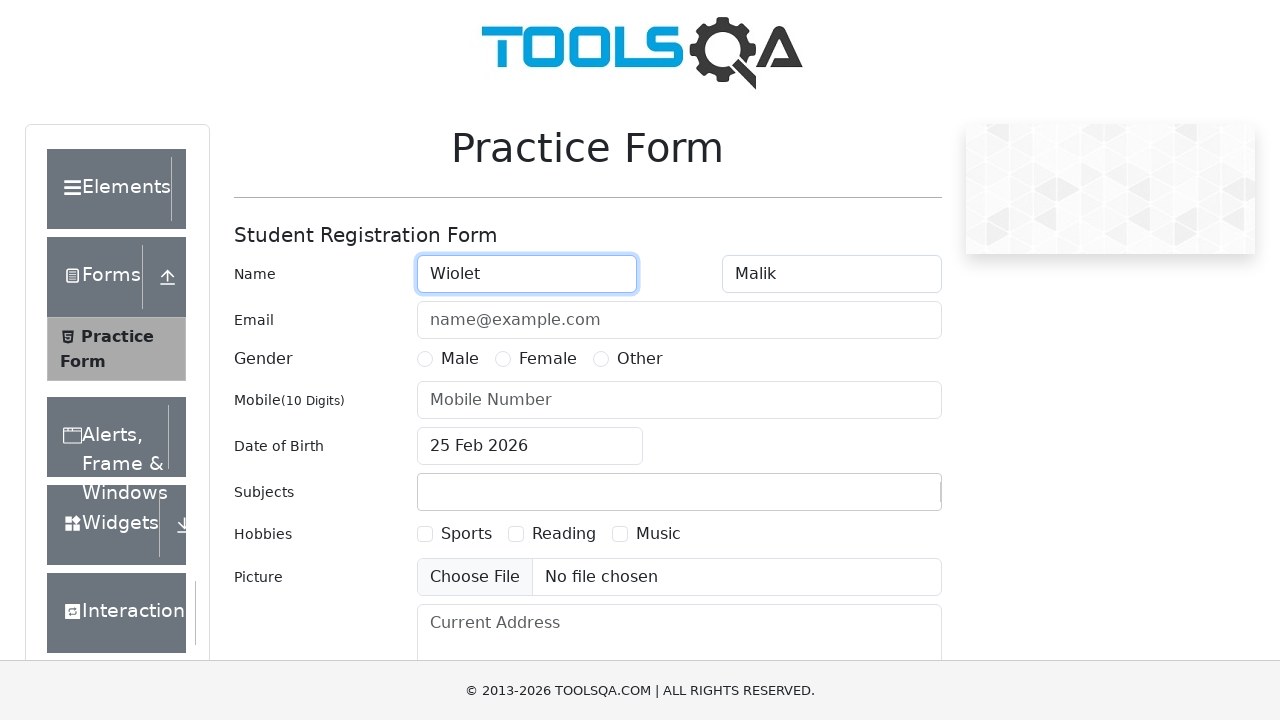

Filled email field with 'msp@it.com' on #userEmail
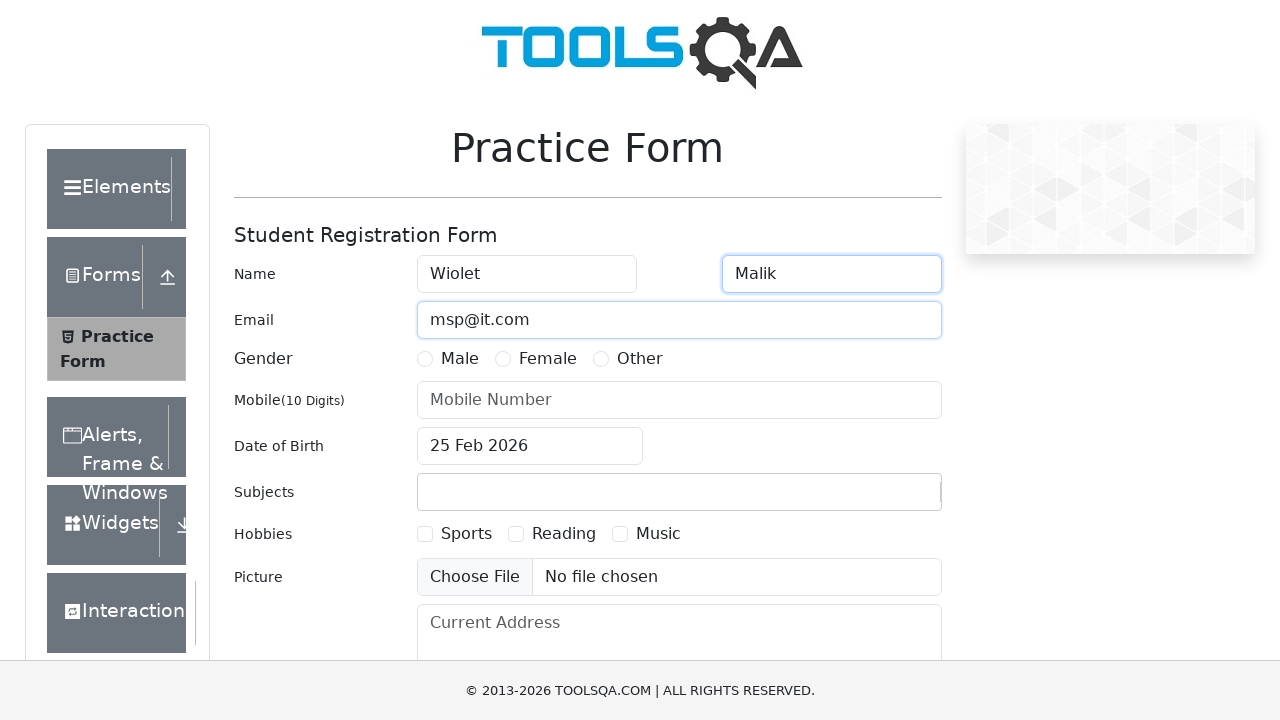

Selected Male gender radio button at (460, 359) on label[for='gender-radio-1']
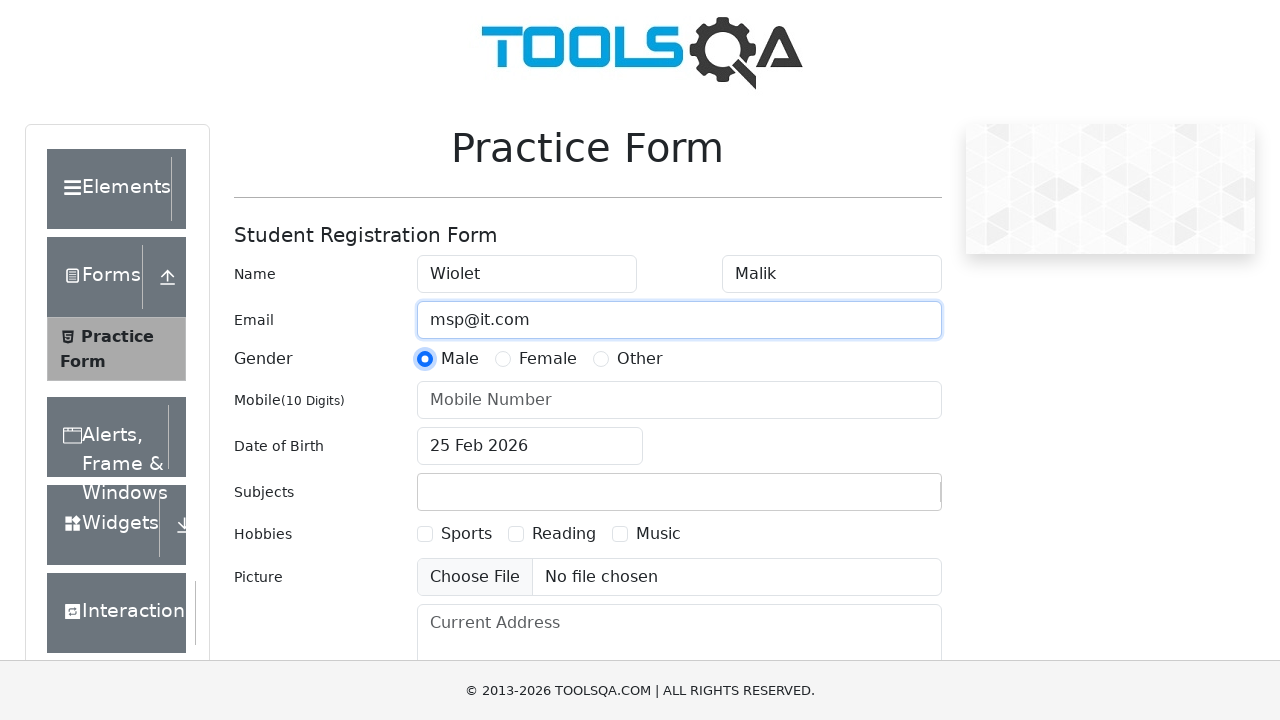

Selected Female gender radio button at (548, 359) on label[for='gender-radio-2']
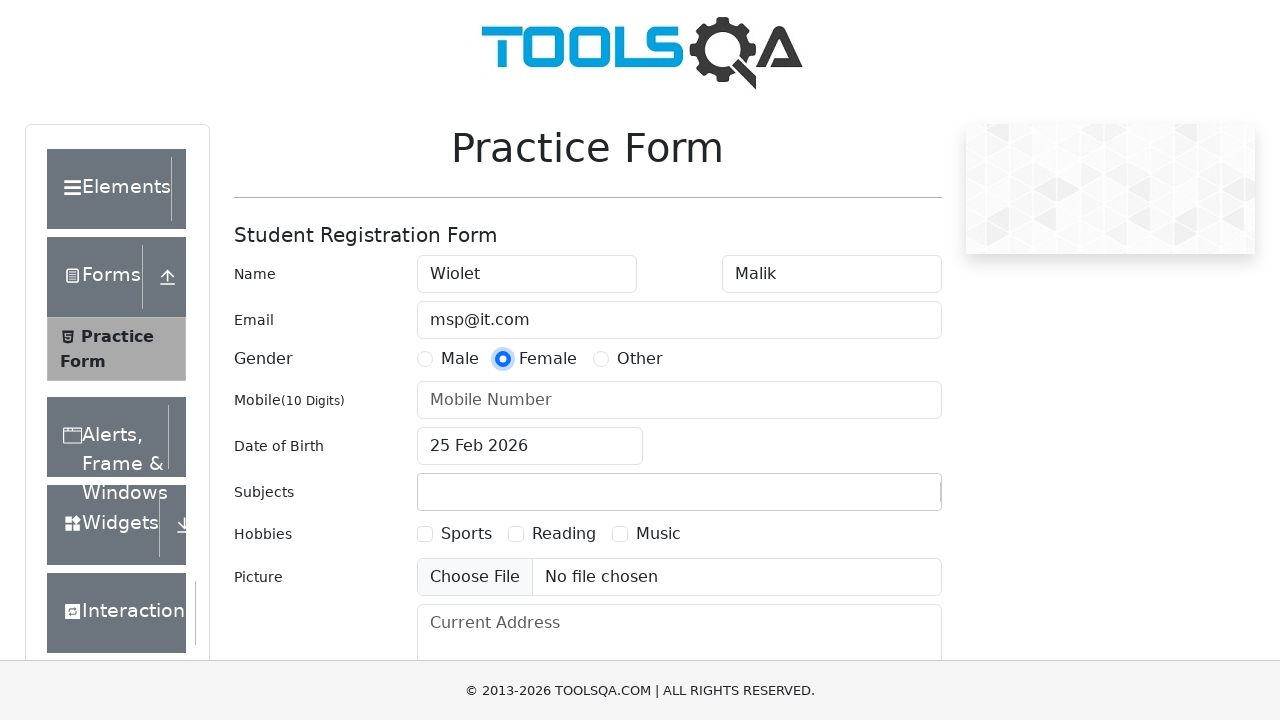

Selected Other gender radio button at (640, 359) on label[for='gender-radio-3']
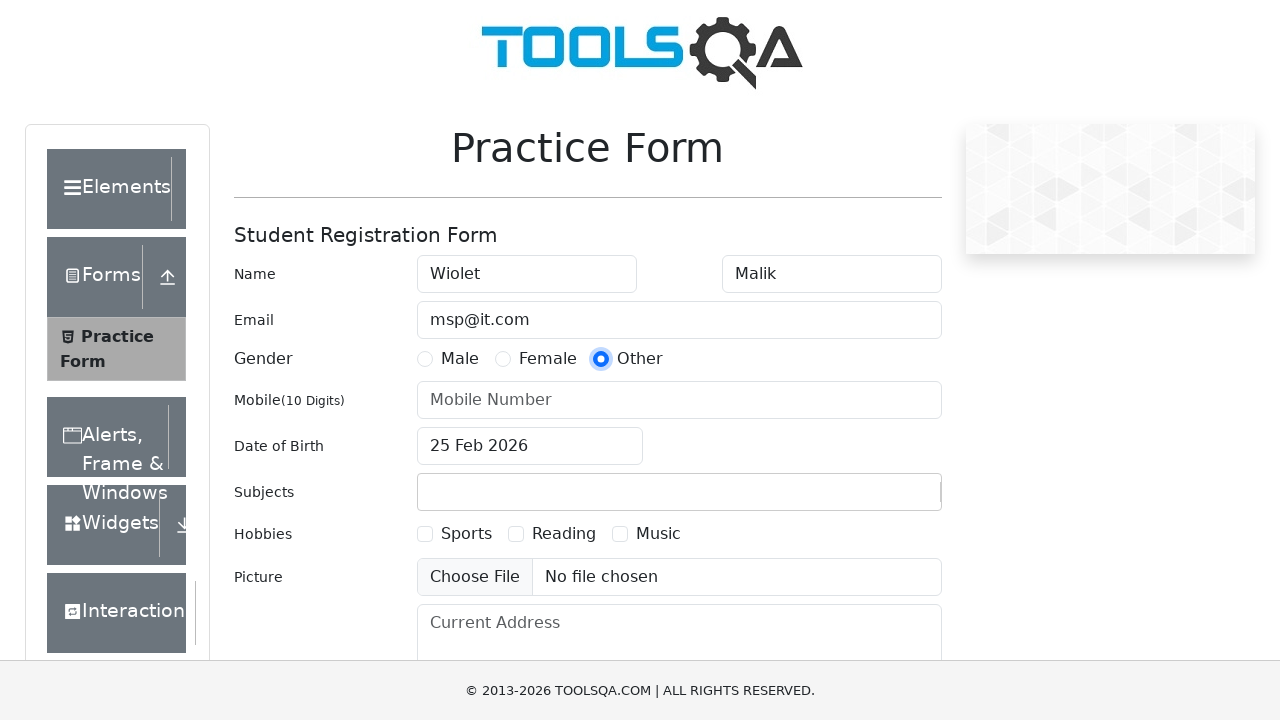

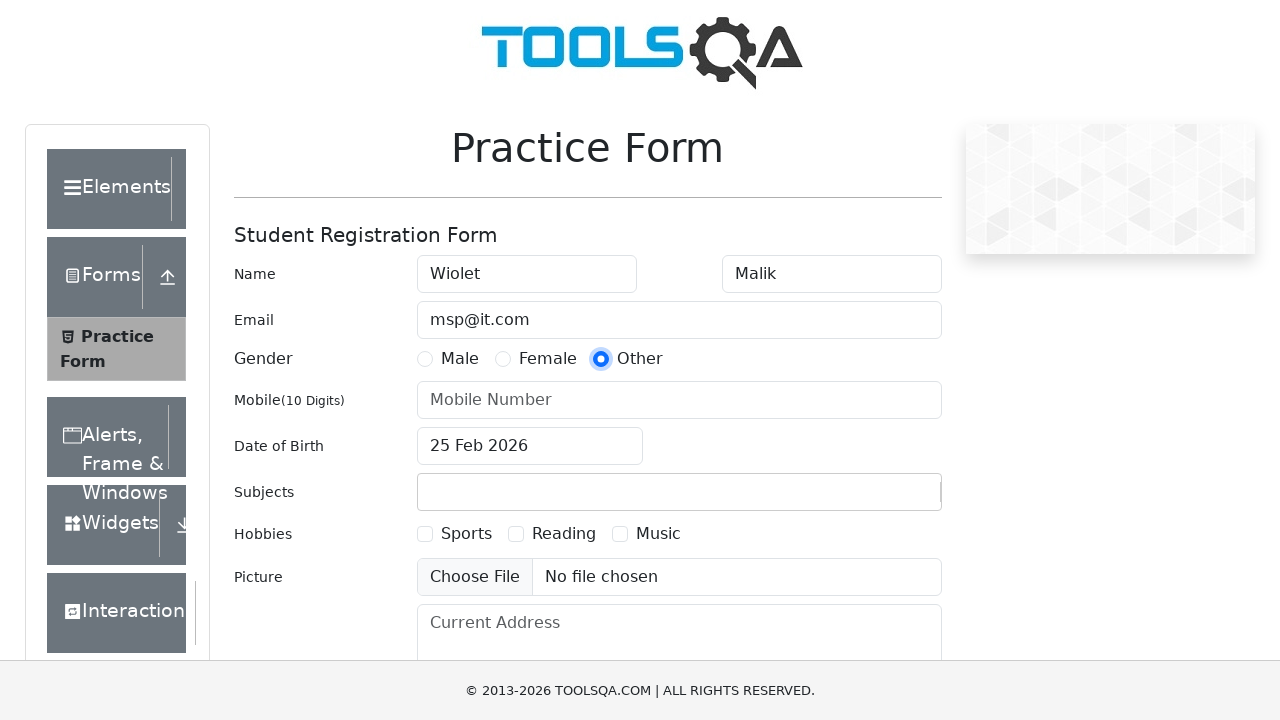